Tests various alert interactions including accepting, dismissing, and handling timed alerts on a demo page

Starting URL: https://demoqa.com/alerts

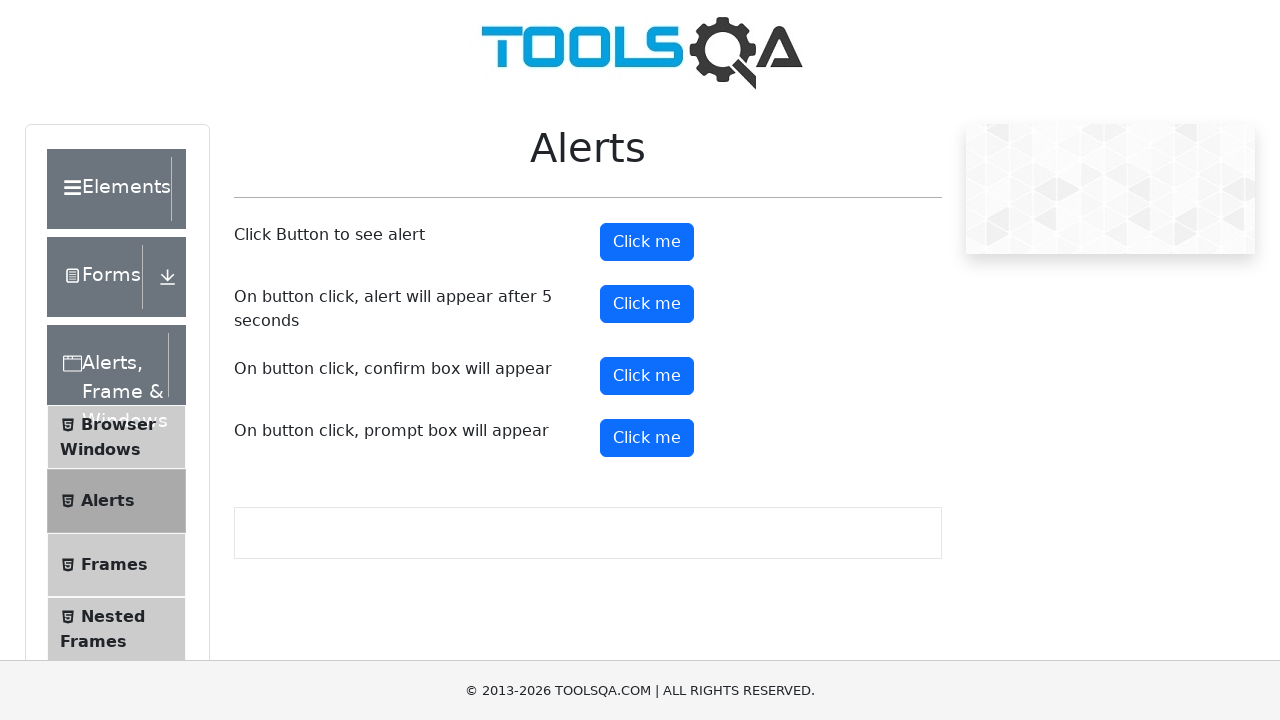

Clicked alert button to trigger first alert at (647, 242) on button#alertButton
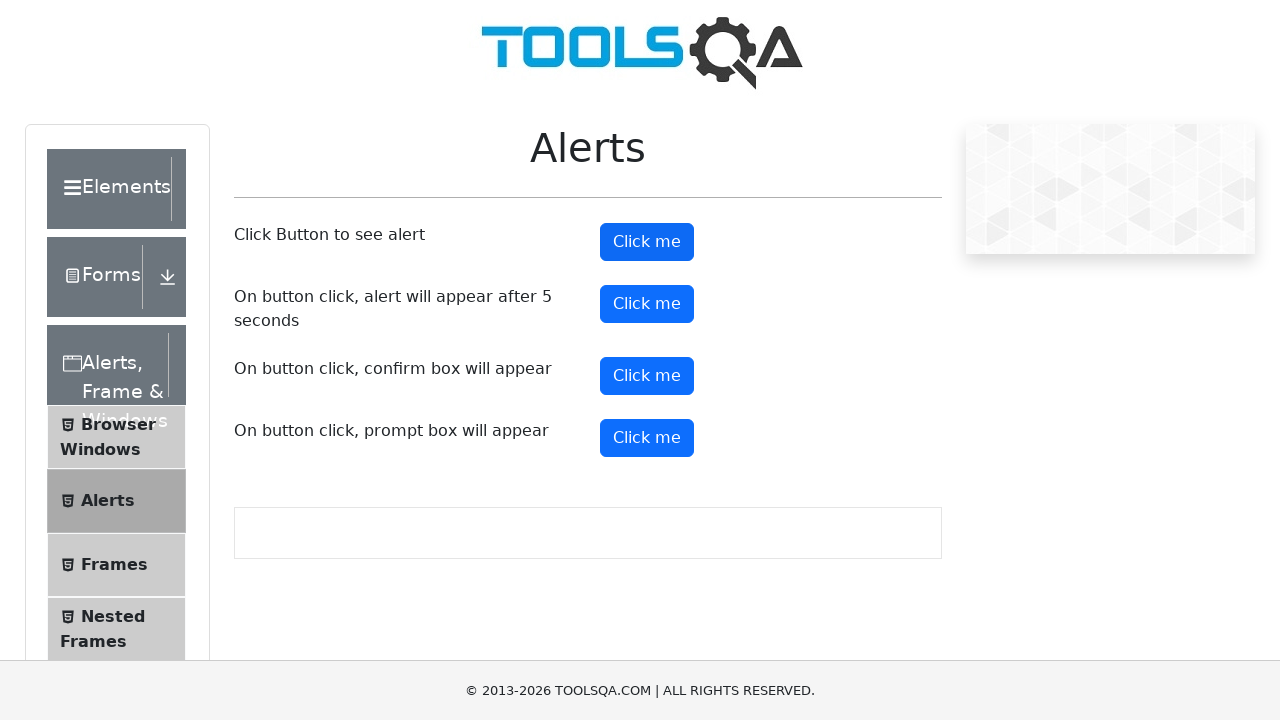

Set up handler to accept dialog
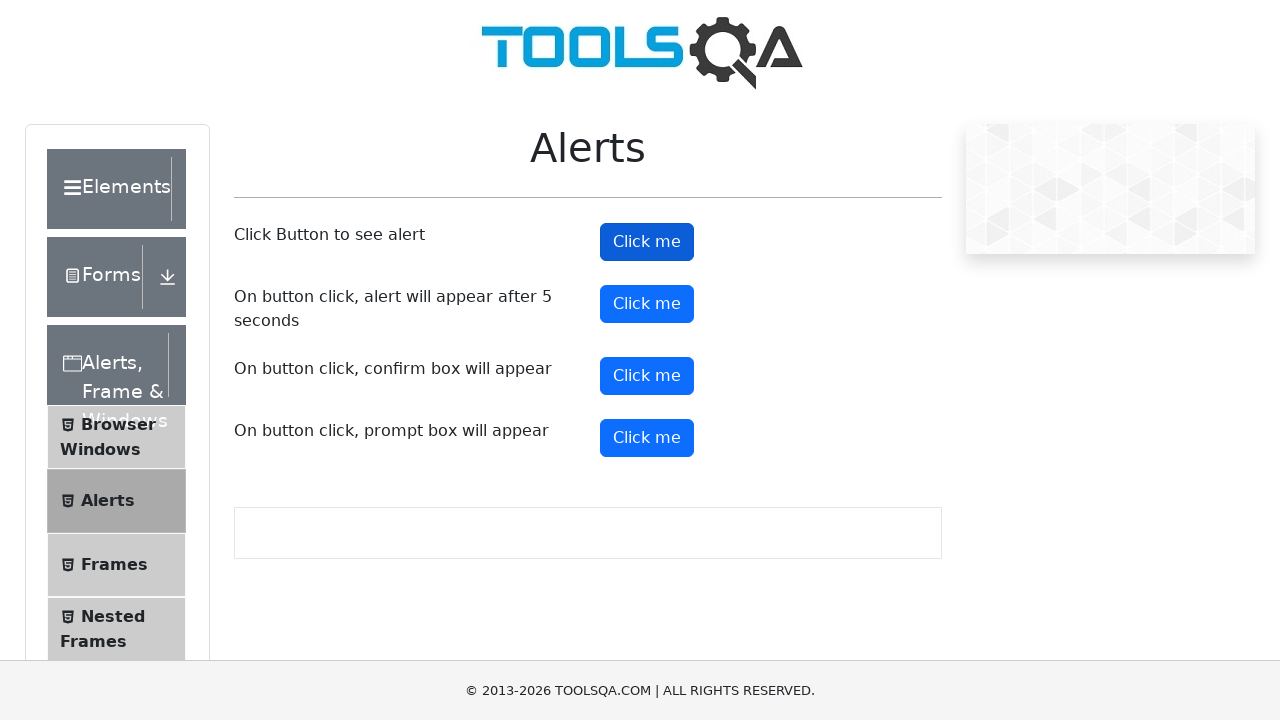

Clicked confirm button to trigger confirmation dialog at (647, 376) on #confirmButton
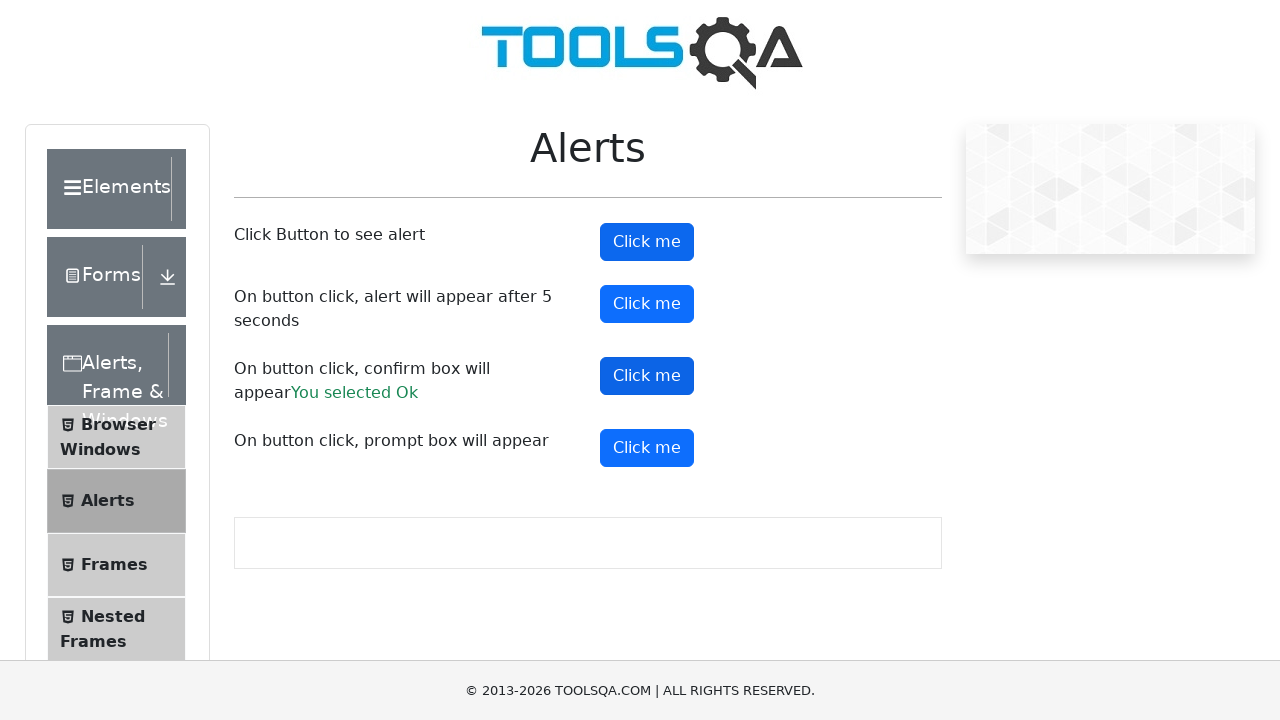

Set up handler to dismiss confirmation dialog
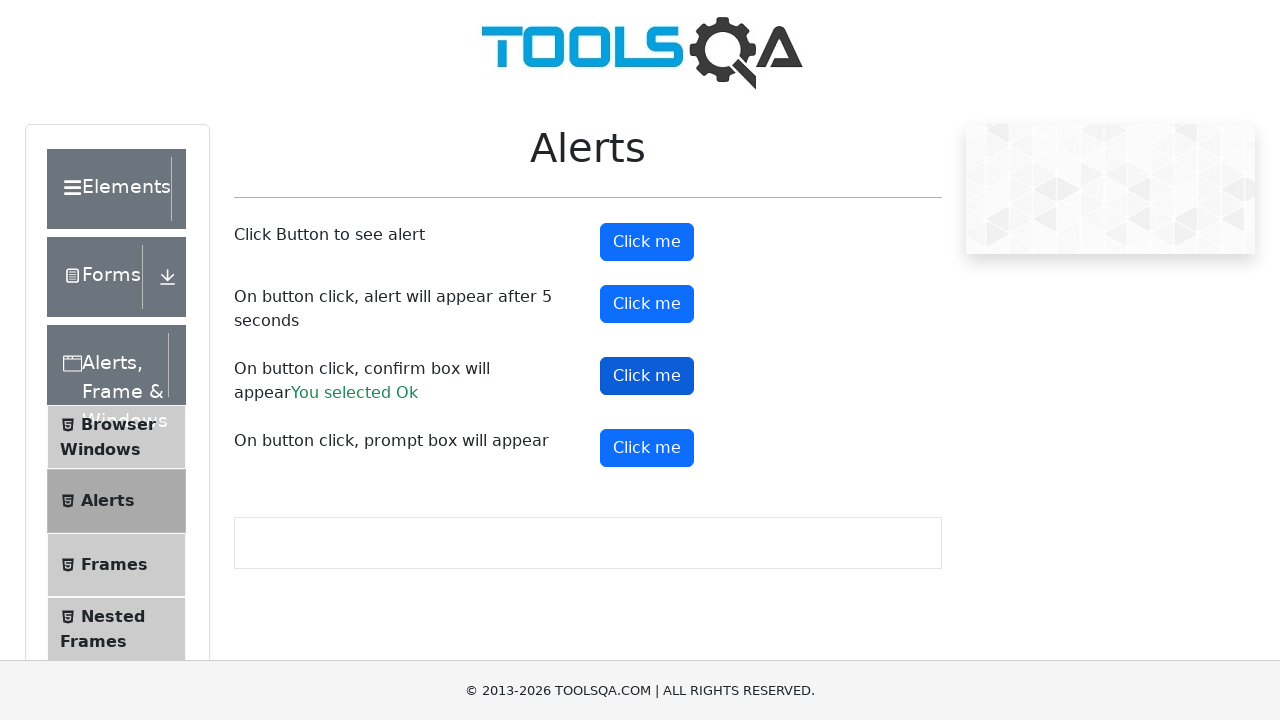

Clicked timer alert button to trigger timed alert at (647, 304) on button#timerAlertButton
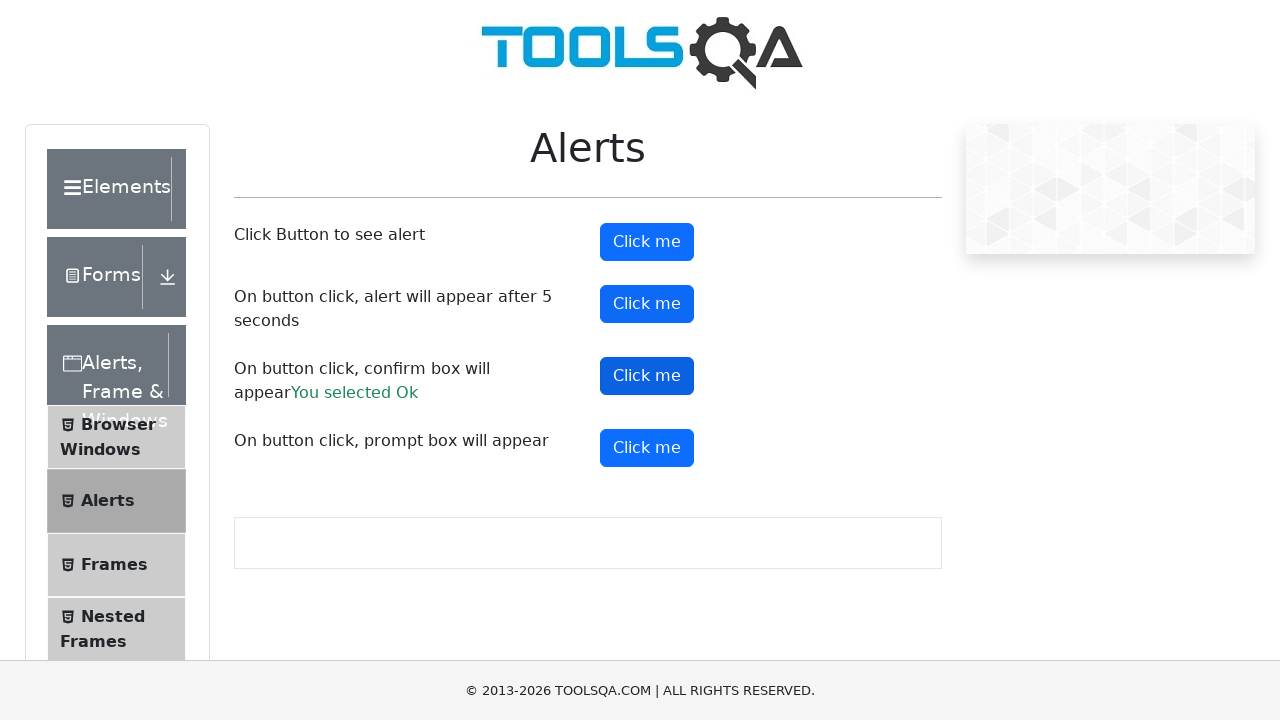

Waited 5 seconds for timed alert to appear
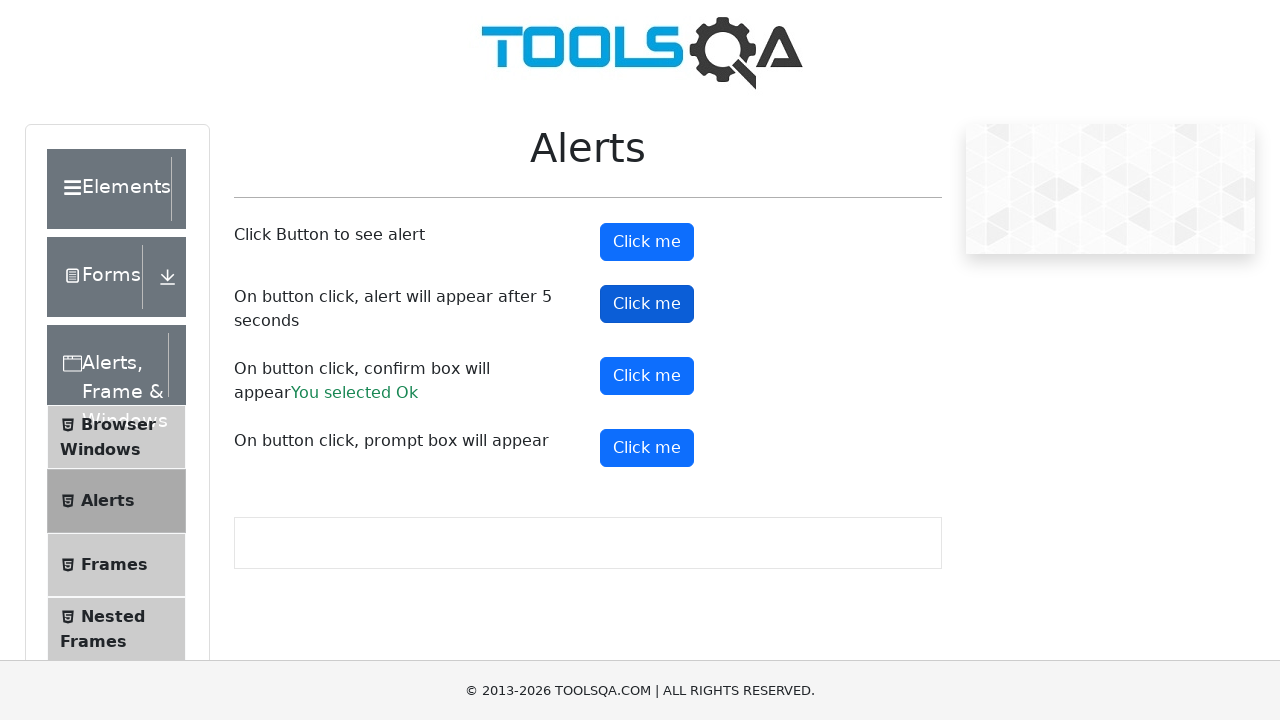

Set up handler to accept timed alert dialog
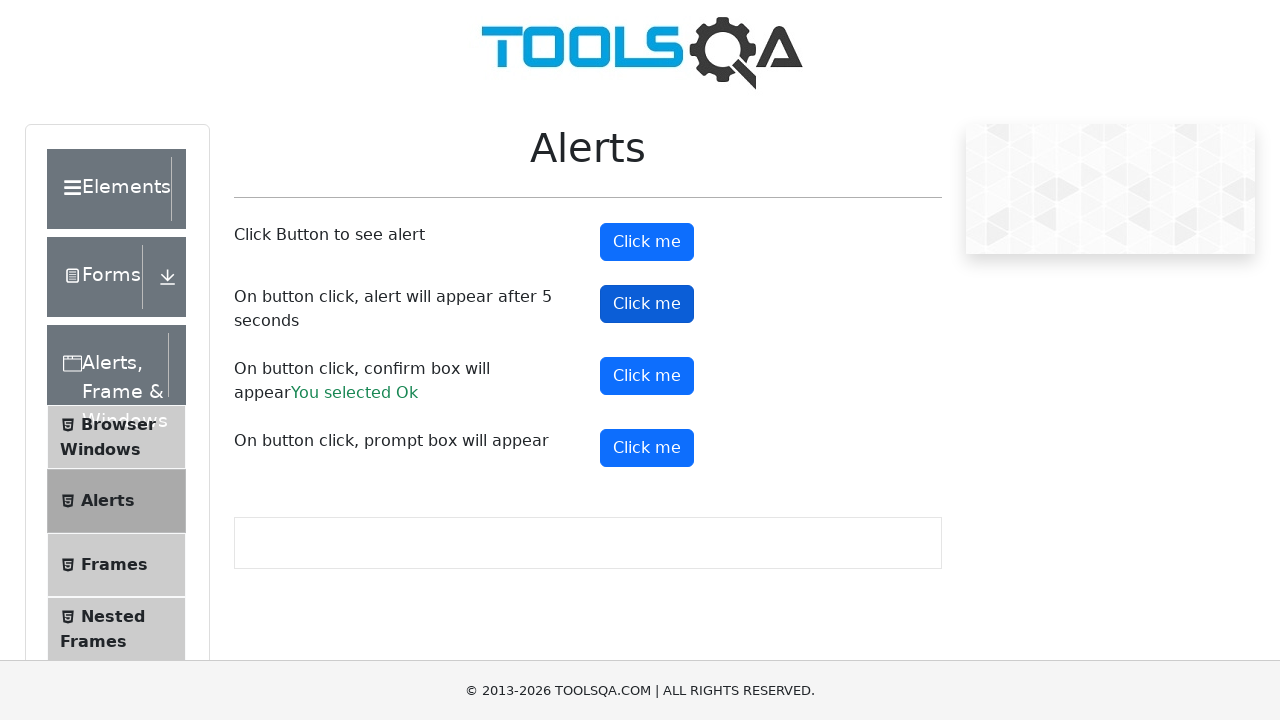

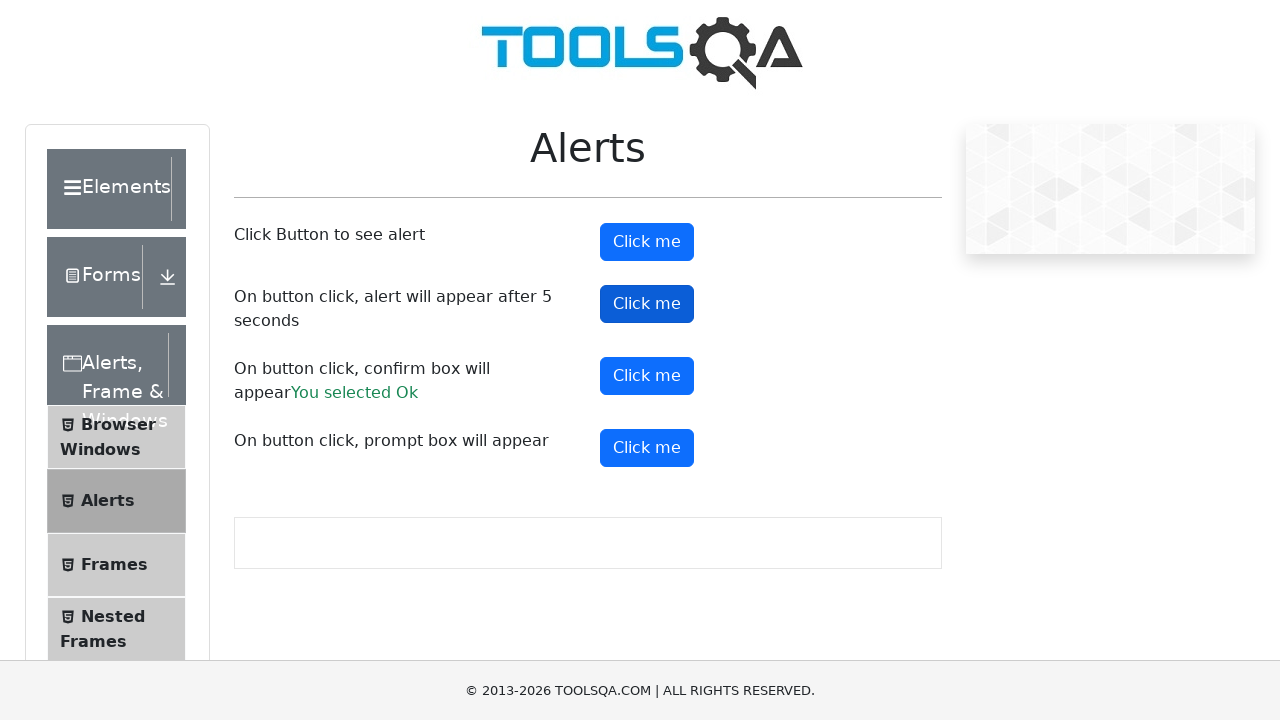